Tests A/B test opt-out by adding an opt-out cookie before visiting the split test page, then navigating to the test page and verifying the opt-out is in effect.

Starting URL: http://the-internet.herokuapp.com

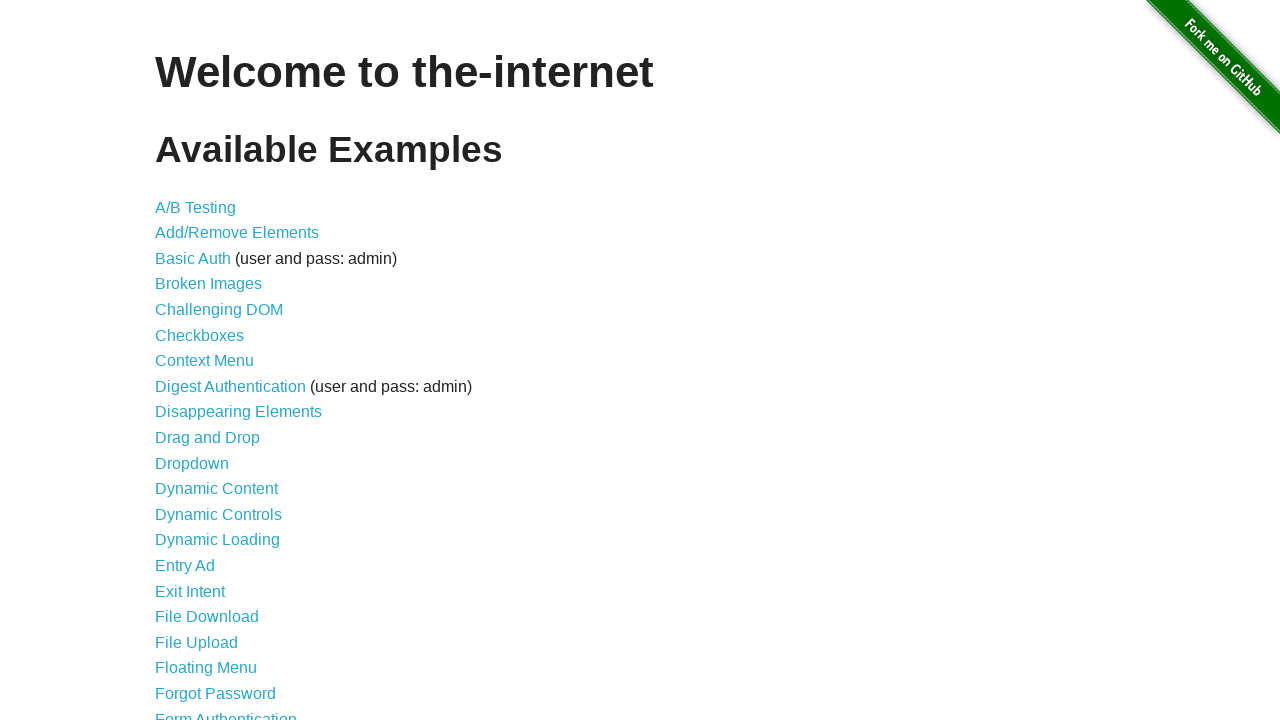

Added optimizelyOptOut cookie before visiting page
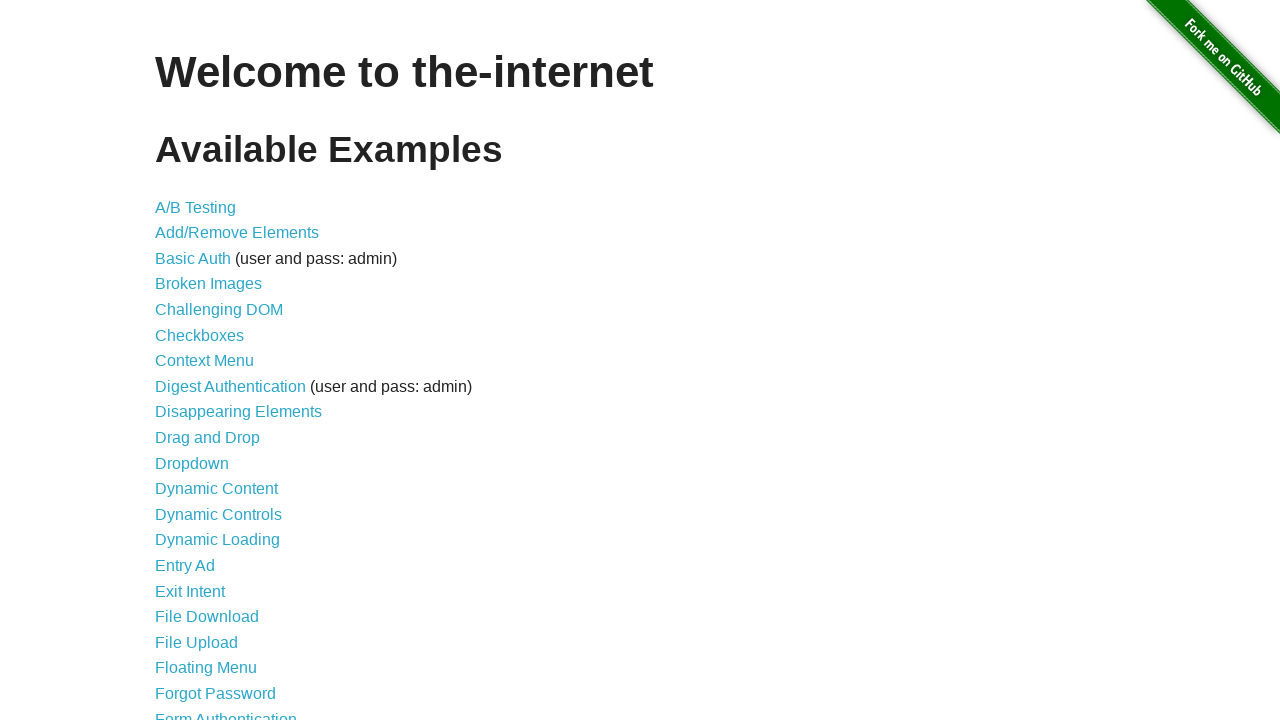

Navigated to A/B test page at http://the-internet.herokuapp.com/abtest
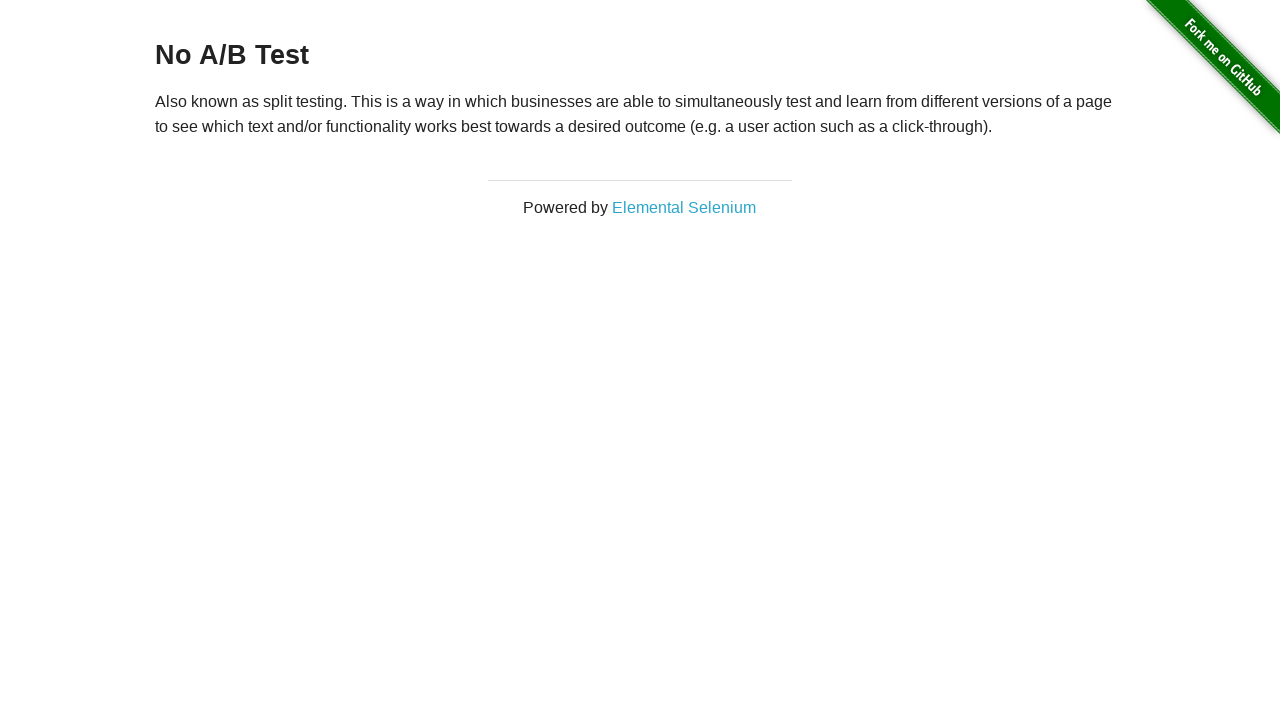

Retrieved heading text from page
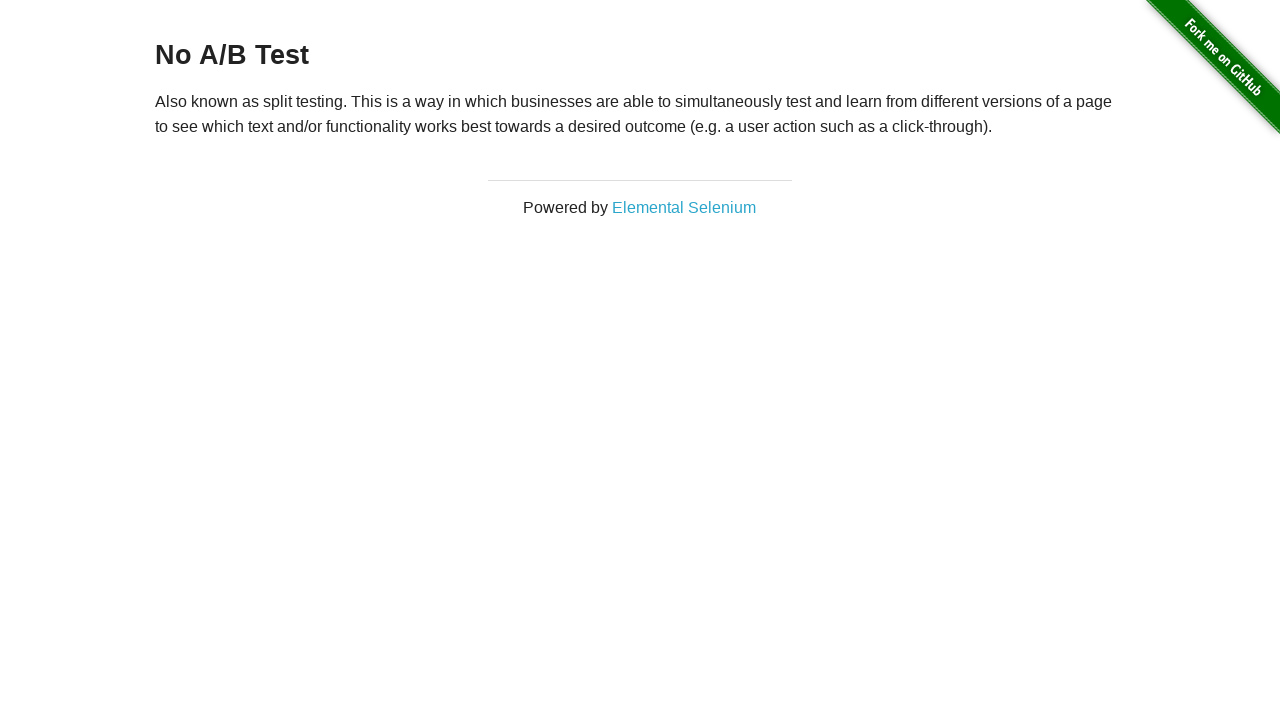

Verified A/B test opt-out is in effect - heading displays 'No A/B Test'
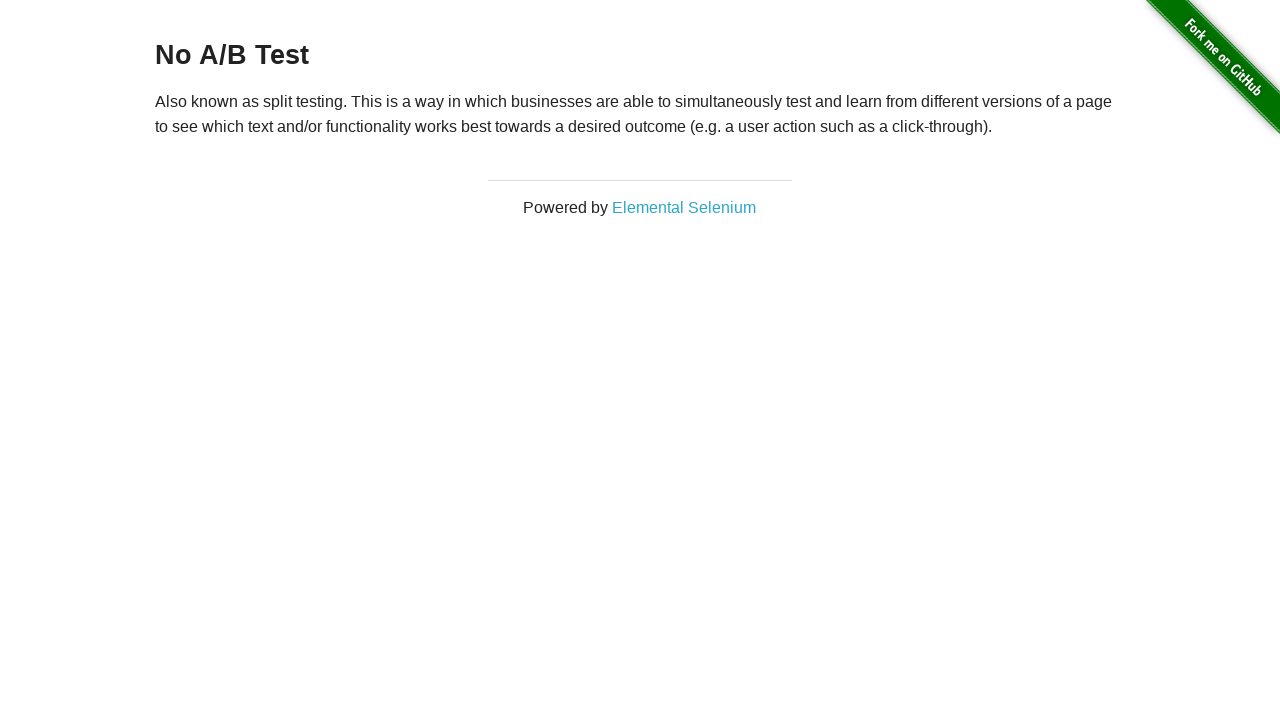

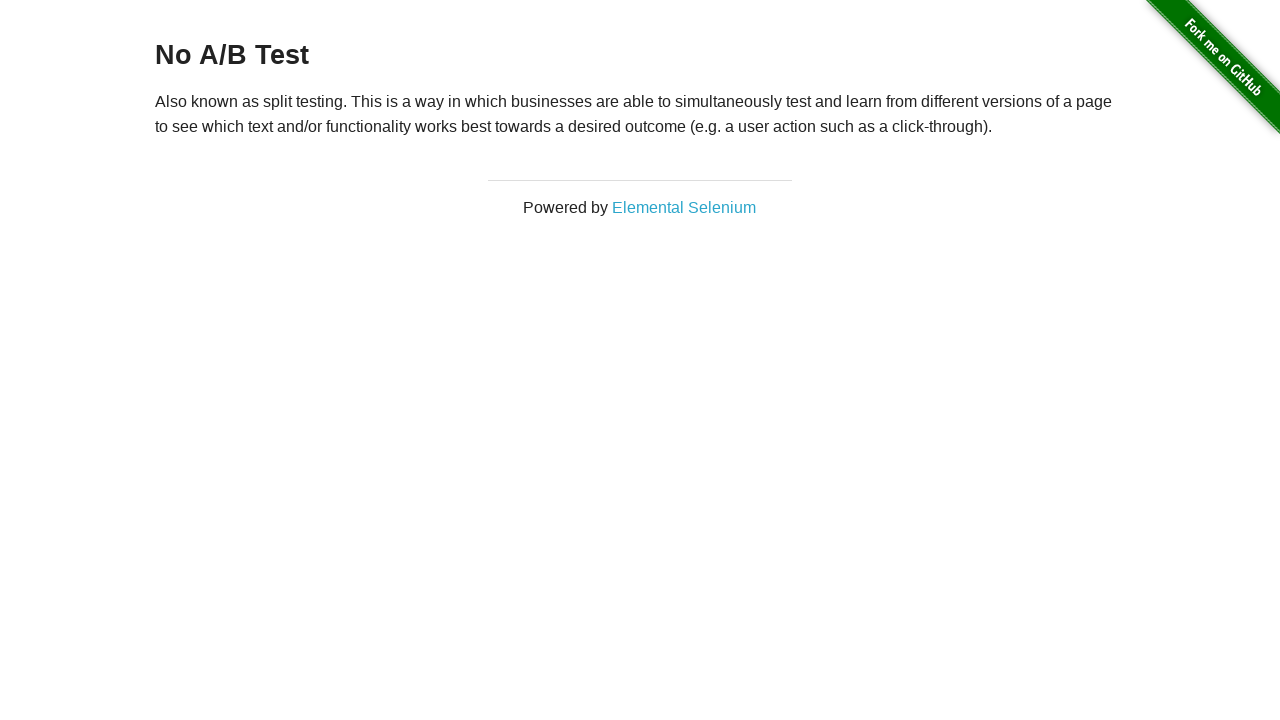